Tests Bootstrap modal interaction by clicking a button to open a modal, waiting for animation to complete, then clicking the Close button and waiting for the modal to disappear

Starting URL: https://getbootstrap.com/docs/4.0/components/modal/

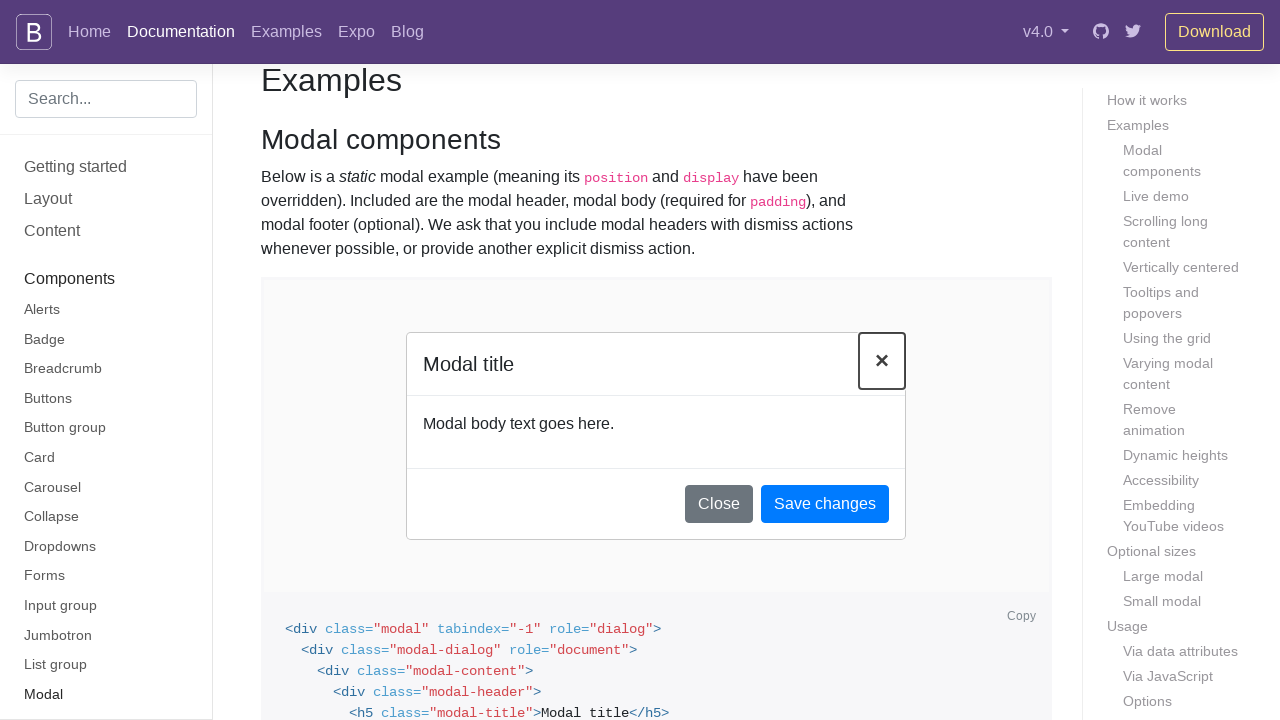

Waited for page to load completely
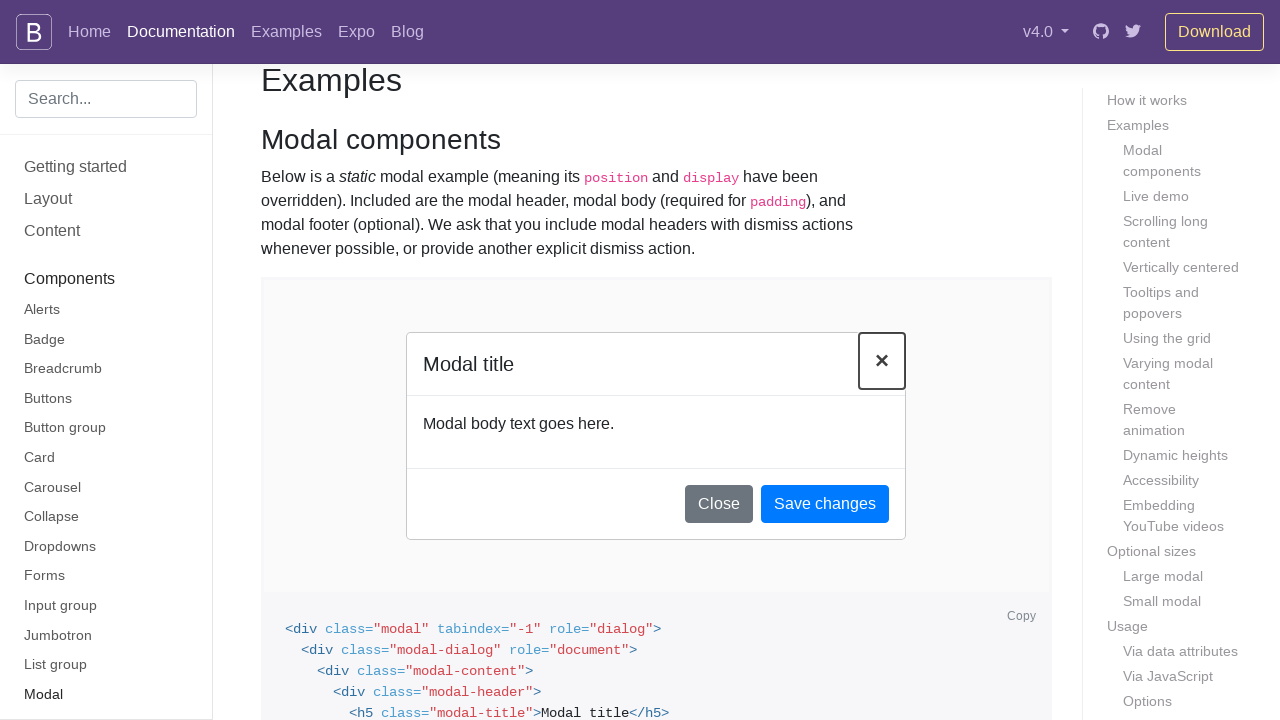

Clicked button to open the modal at (374, 361) on [data-target='#exampleModalLive']
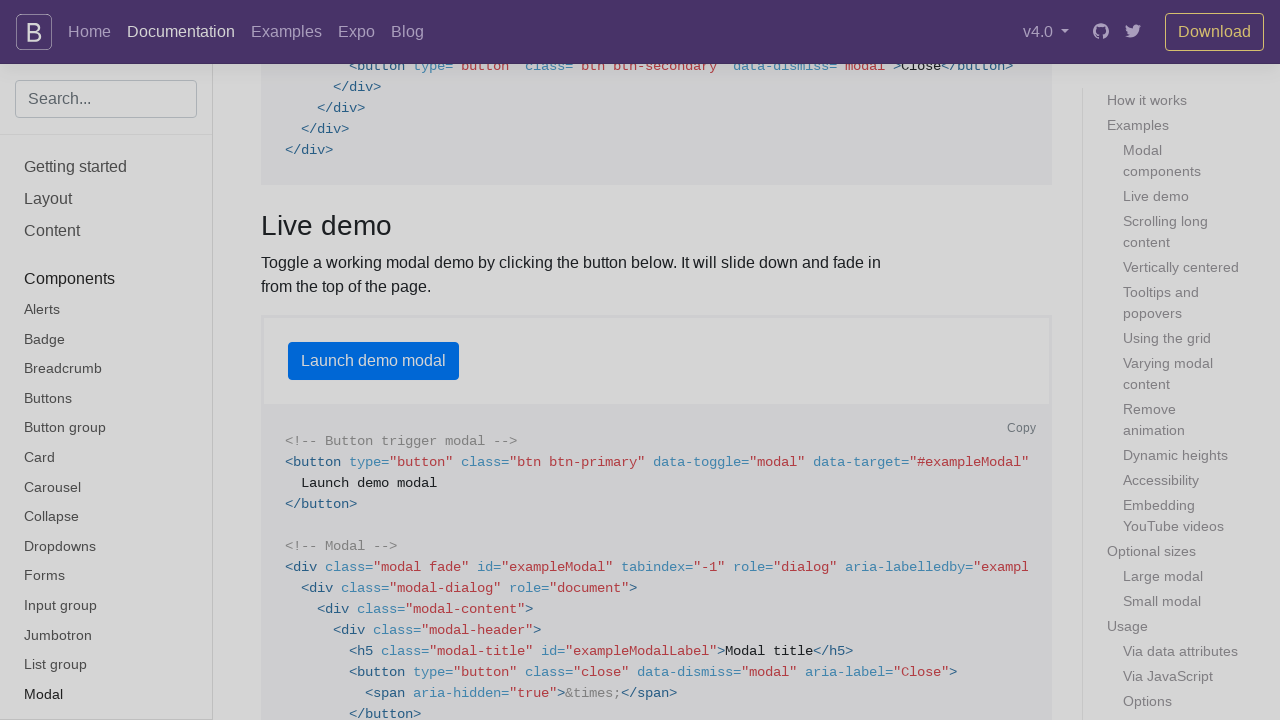

Waited for modal to be visible and animation to complete
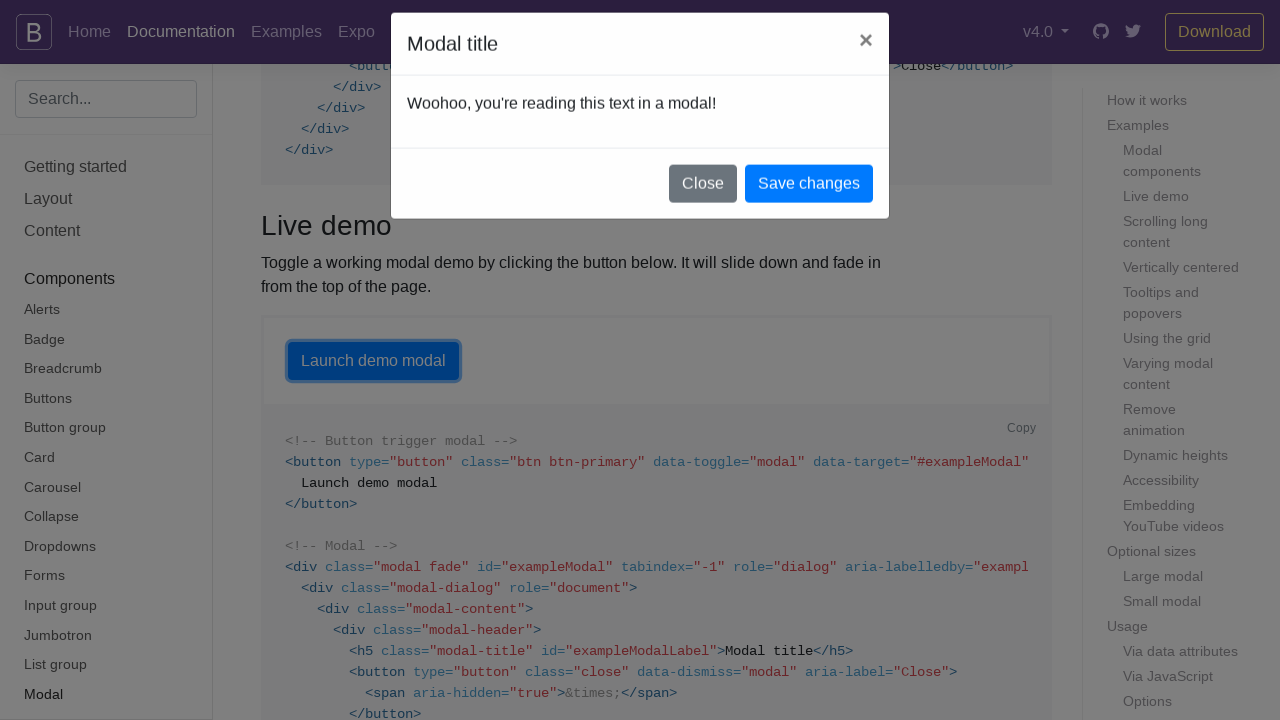

Clicked the Close button in the modal at (703, 200) on #exampleModalLive button >> internal:has-text="Close"i
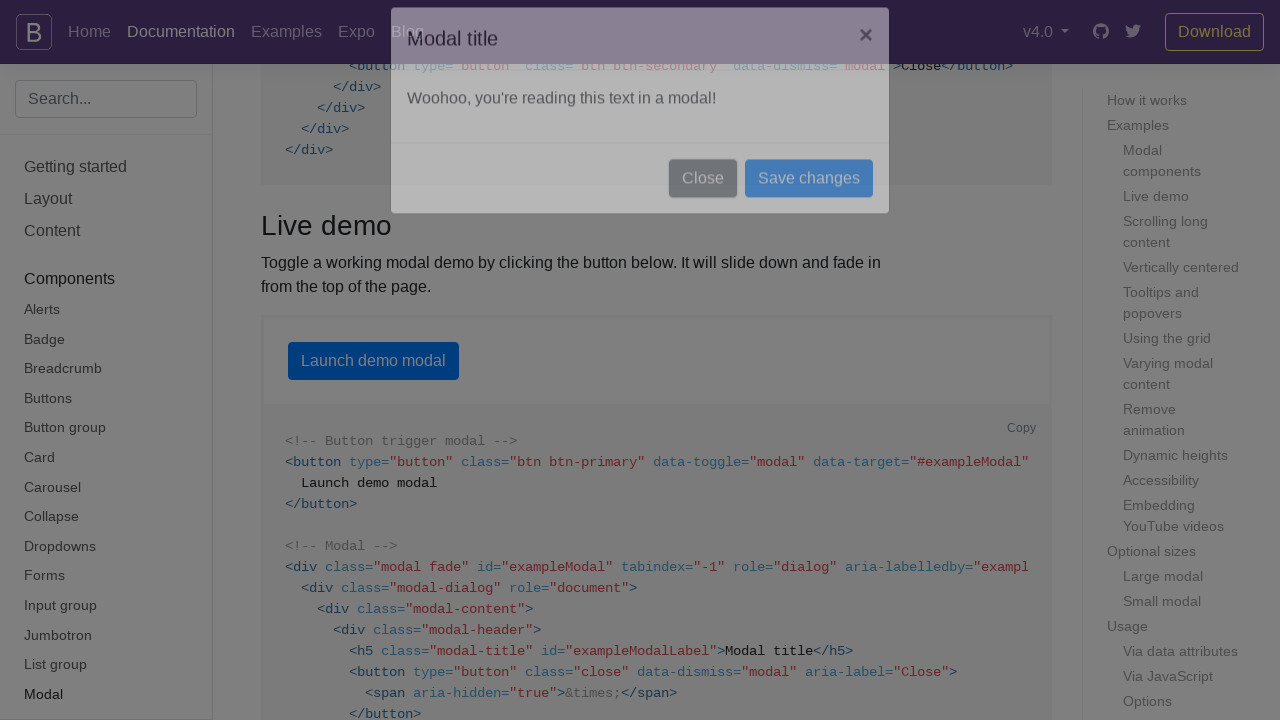

Waited for modal to disappear completely
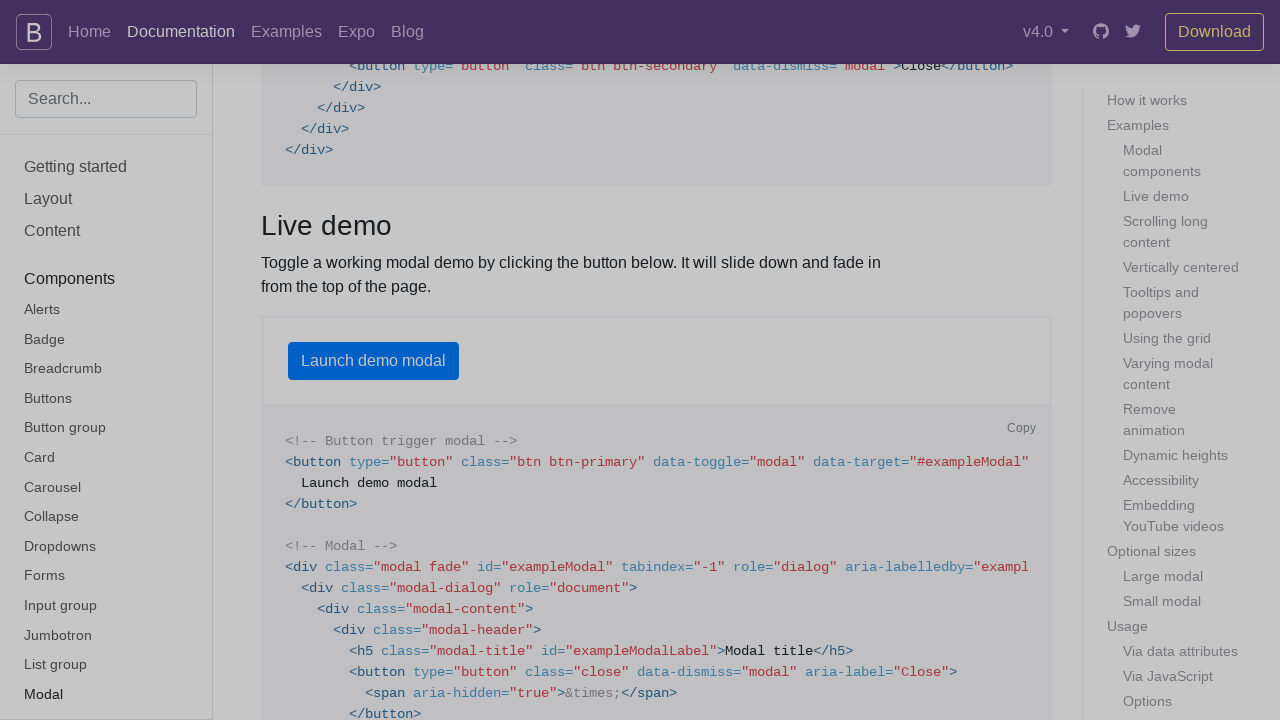

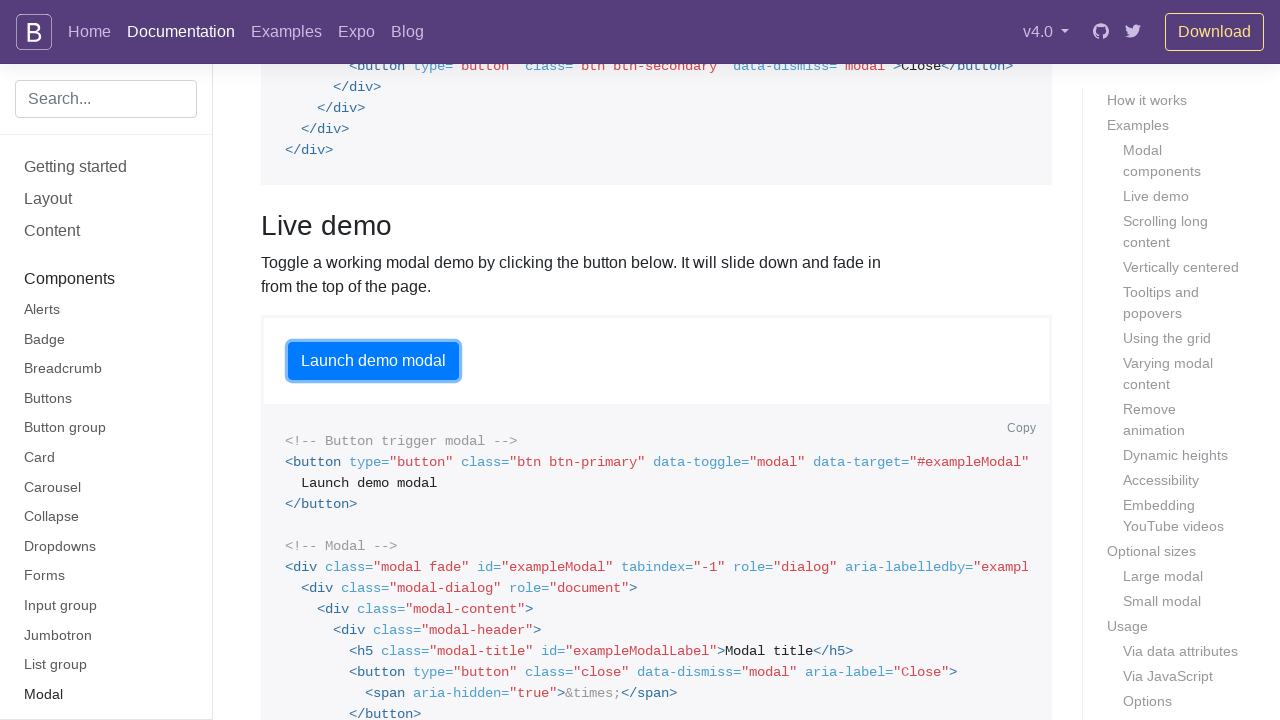